Tests airplane ticket booking functionality by selecting trip type, origin and destination cities, date, passenger count, currency, and submitting the search form.

Starting URL: https://rahulshettyacademy.com/dropdownsPractise/

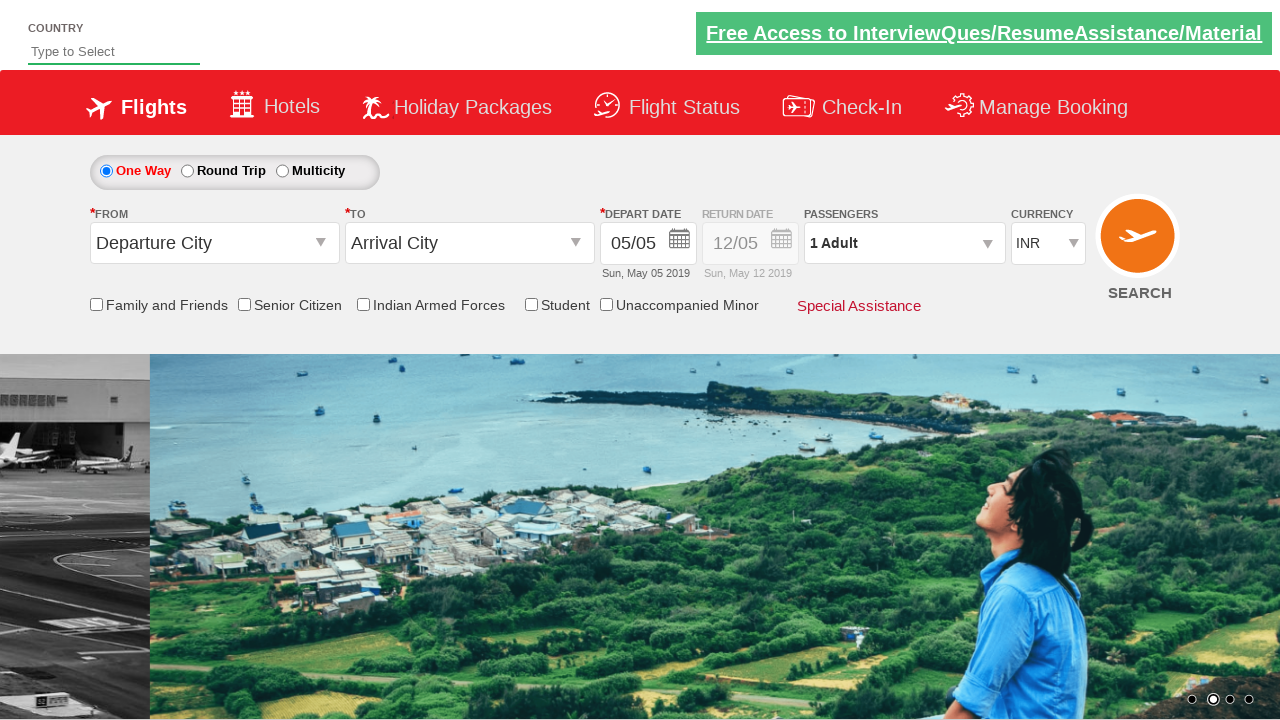

Scrolled to bottom of page
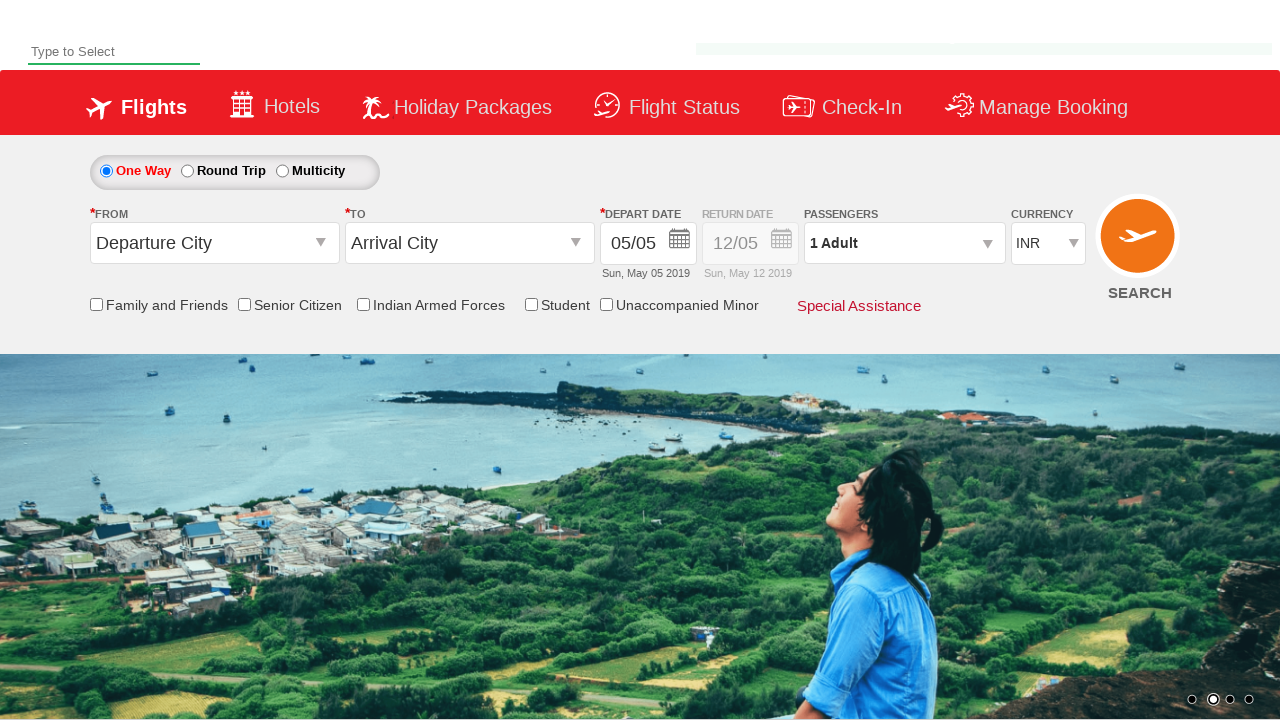

Scrolled back to top of page
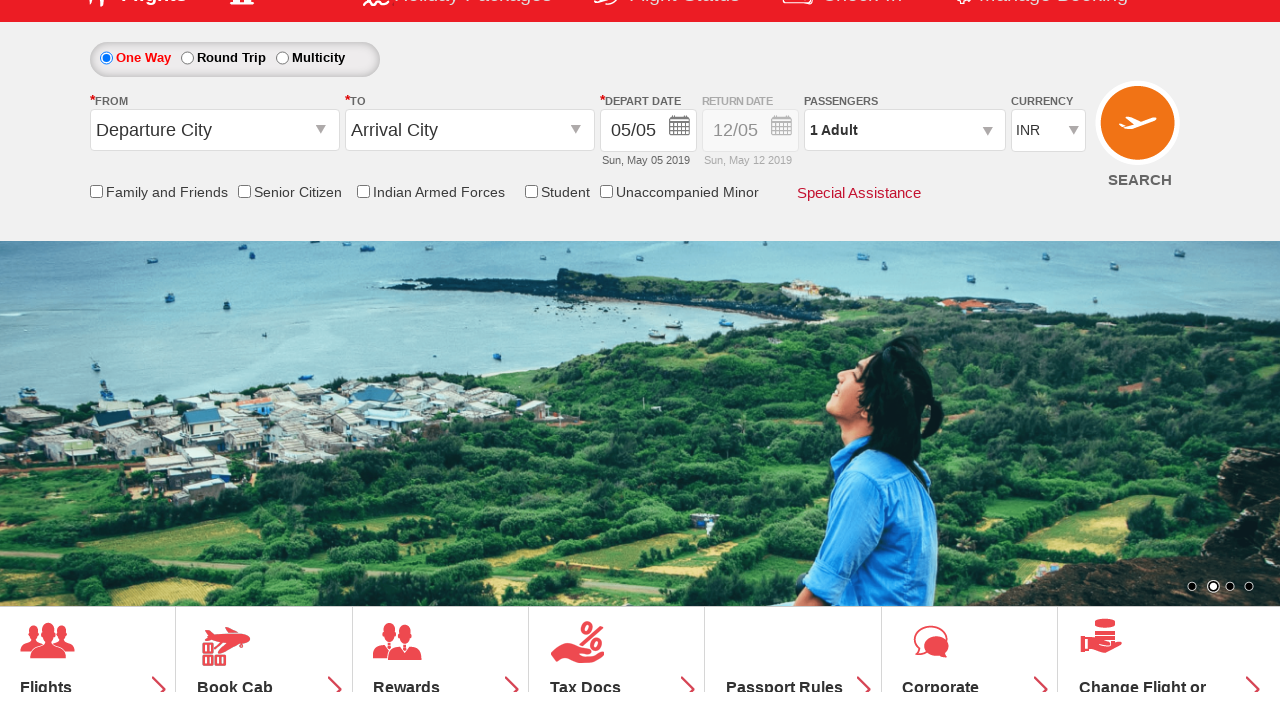

Selected one-way trip option at (106, 171) on #ctl00_mainContent_rbtnl_Trip_0
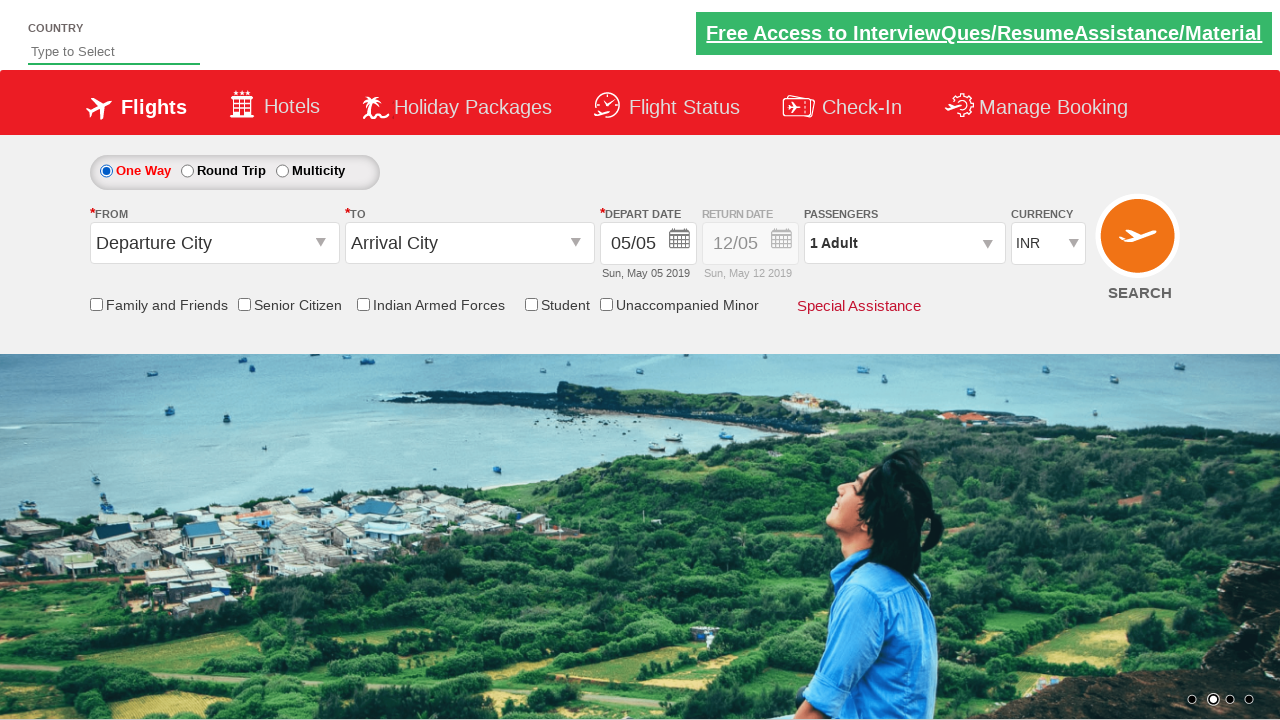

Clicked on origin station dropdown at (214, 243) on #ctl00_mainContent_ddl_originStation1_CTXT
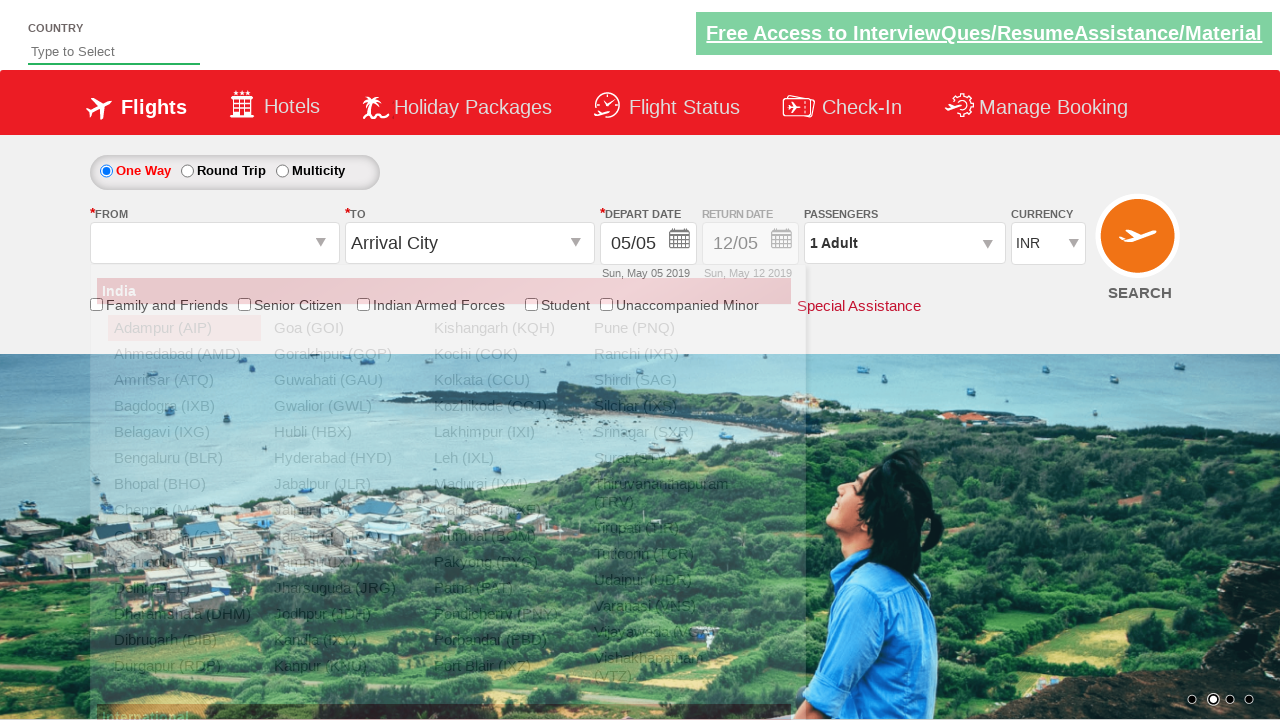

Selected Bangalore (BLR) as origin city at (184, 458) on xpath=//div[@id='glsctl00_mainContent_ddl_originStation1_CTNR']//a[contains(@val
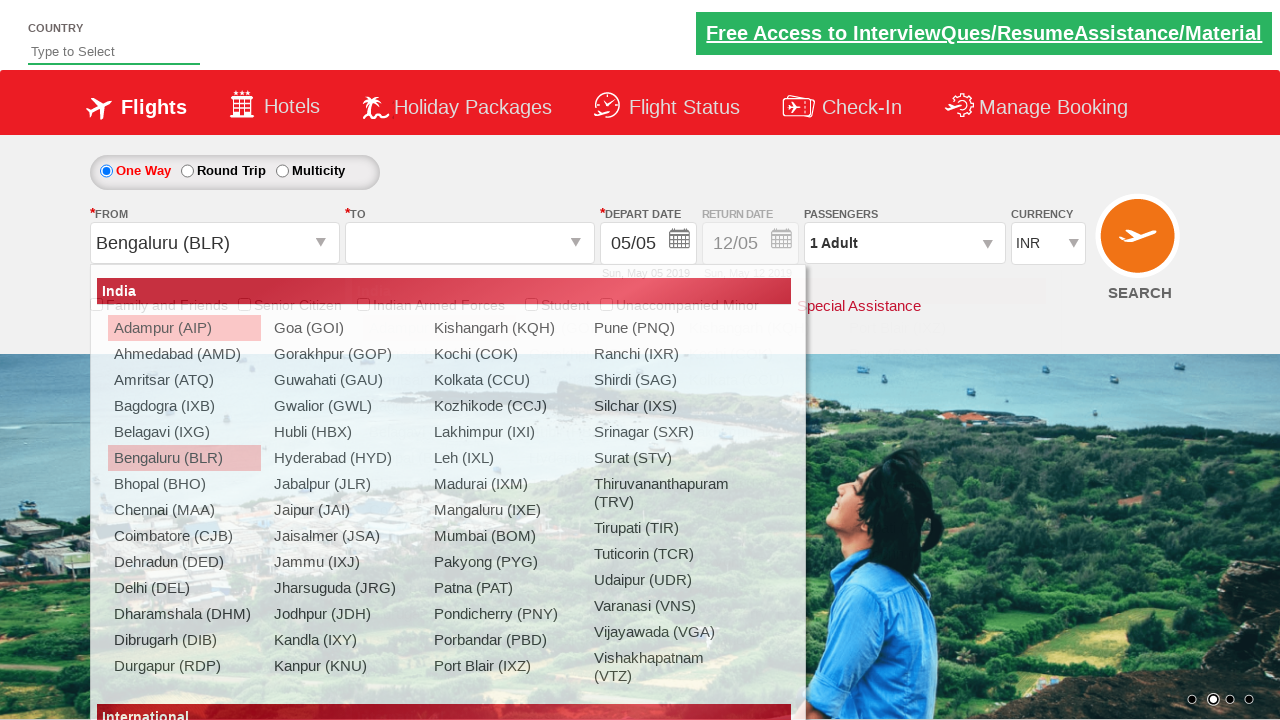

Selected Chennai (MAA) as destination city at (439, 484) on xpath=//div[@id='glsctl00_mainContent_ddl_destinationStation1_CTNR']//a[contains
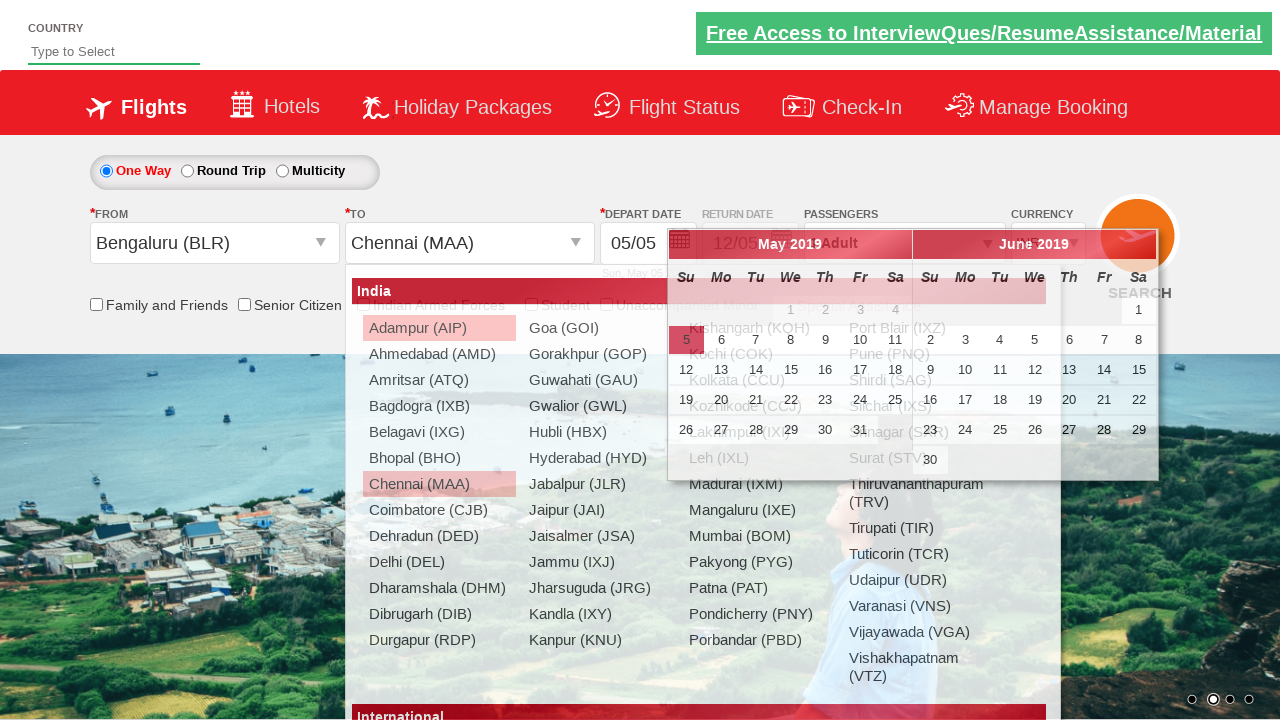

Selected date from datepicker at (686, 430) on #ui-datepicker-div table tbody tr:nth-child(5) td:nth-child(1) a
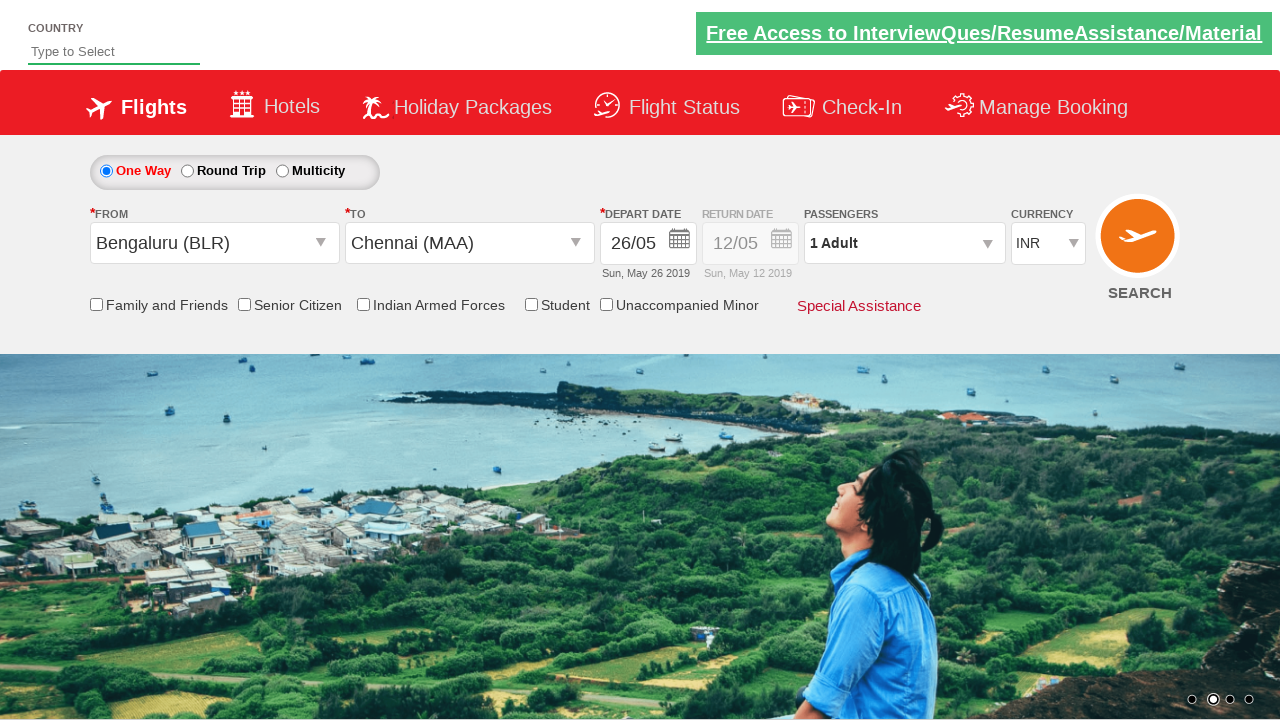

Clicked on passenger information dropdown at (904, 243) on #divpaxinfo
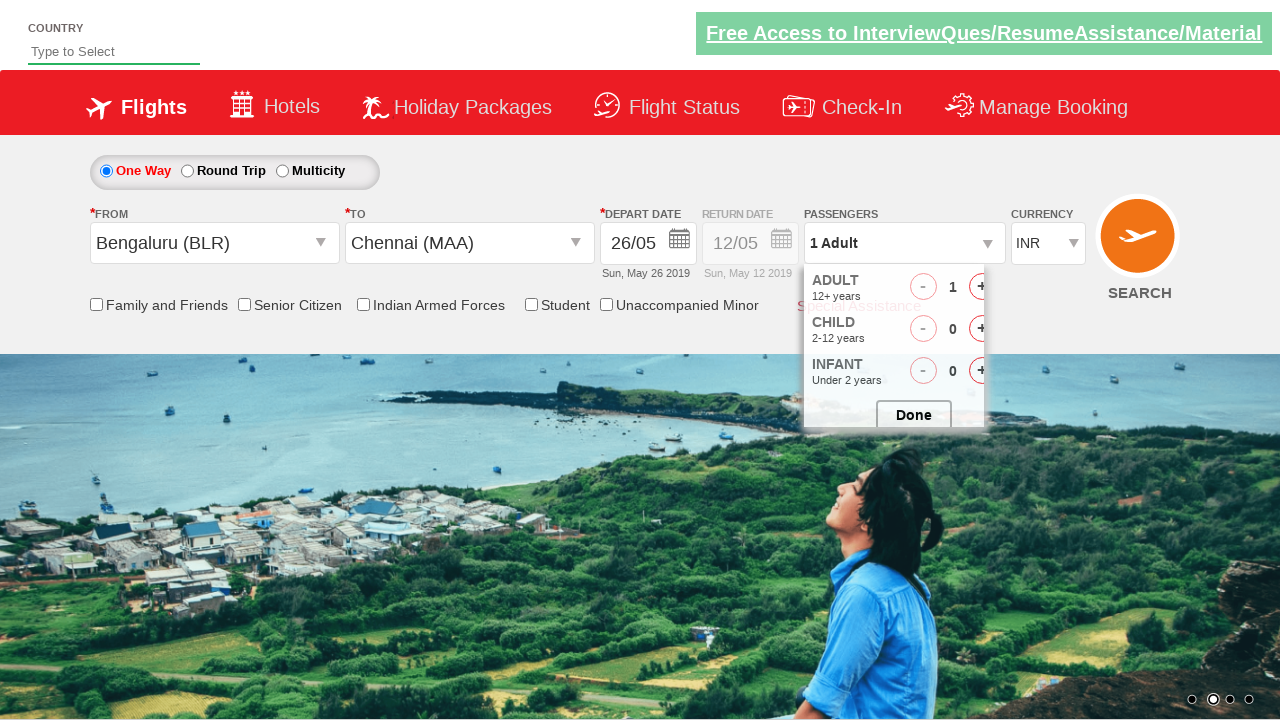

Incremented adult passenger count (iteration 1/3) at (982, 288) on #hrefIncAdt
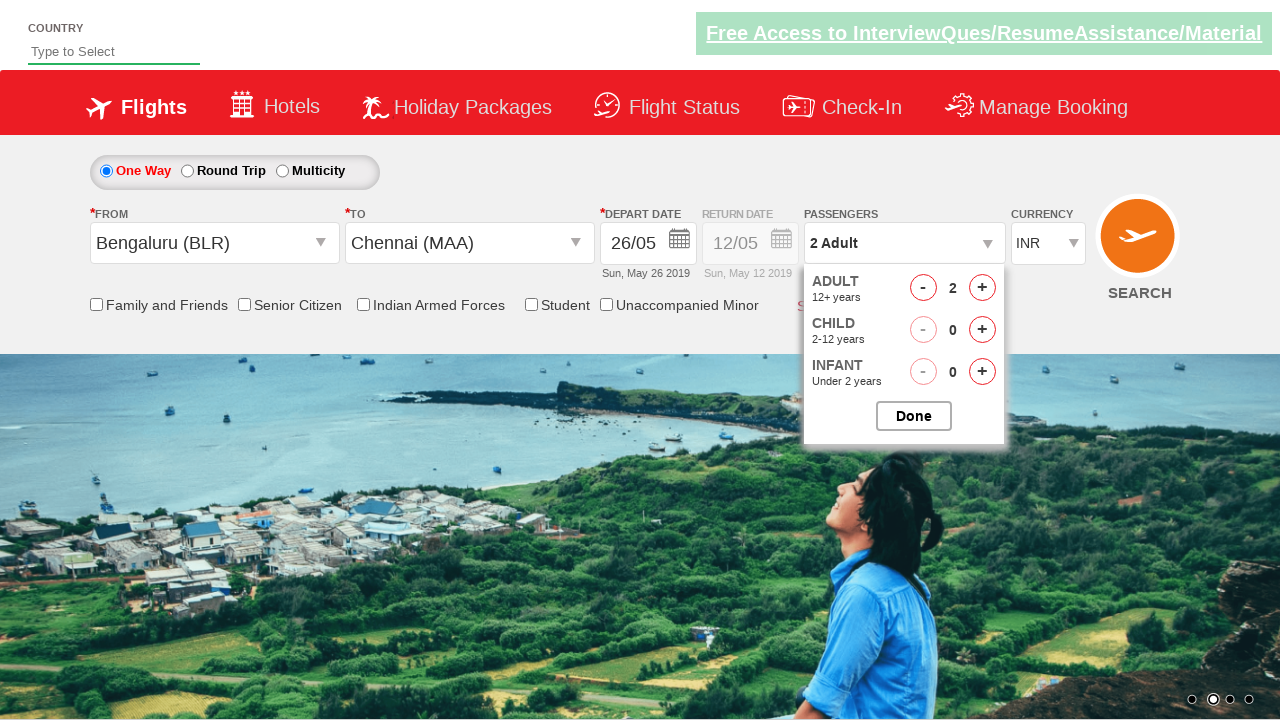

Incremented adult passenger count (iteration 2/3) at (982, 288) on #hrefIncAdt
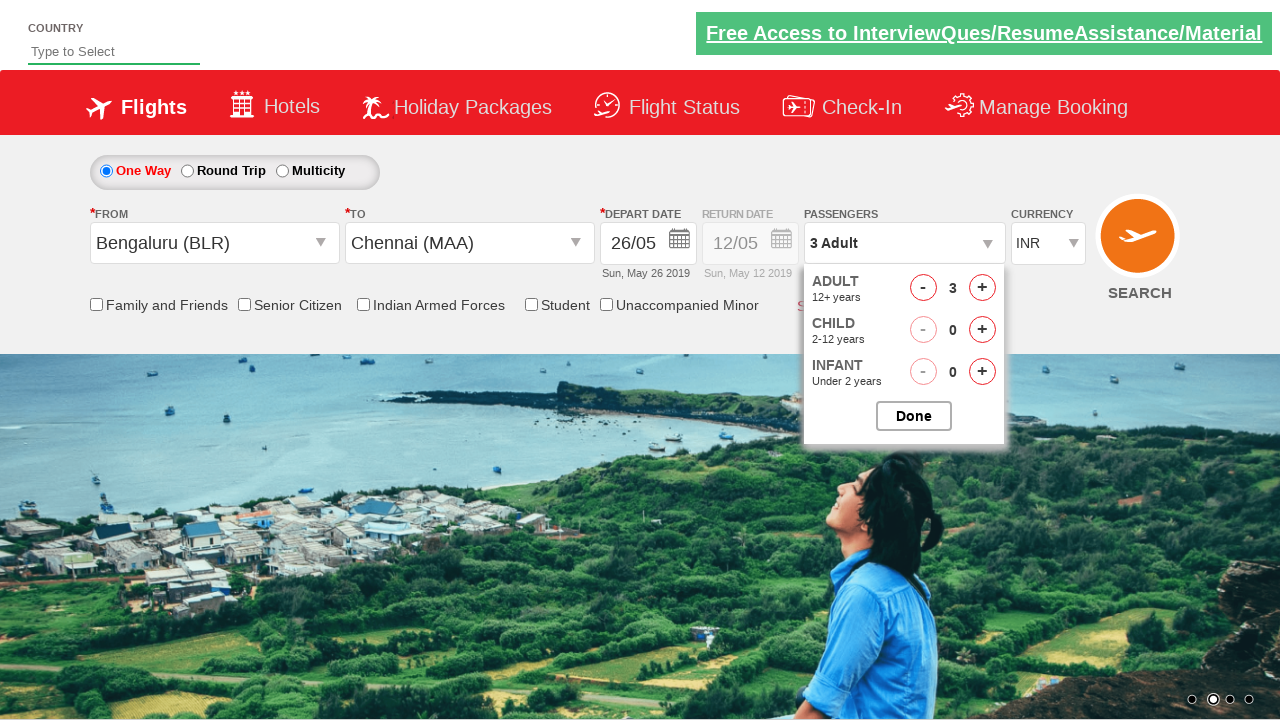

Incremented adult passenger count (iteration 3/3) at (982, 288) on #hrefIncAdt
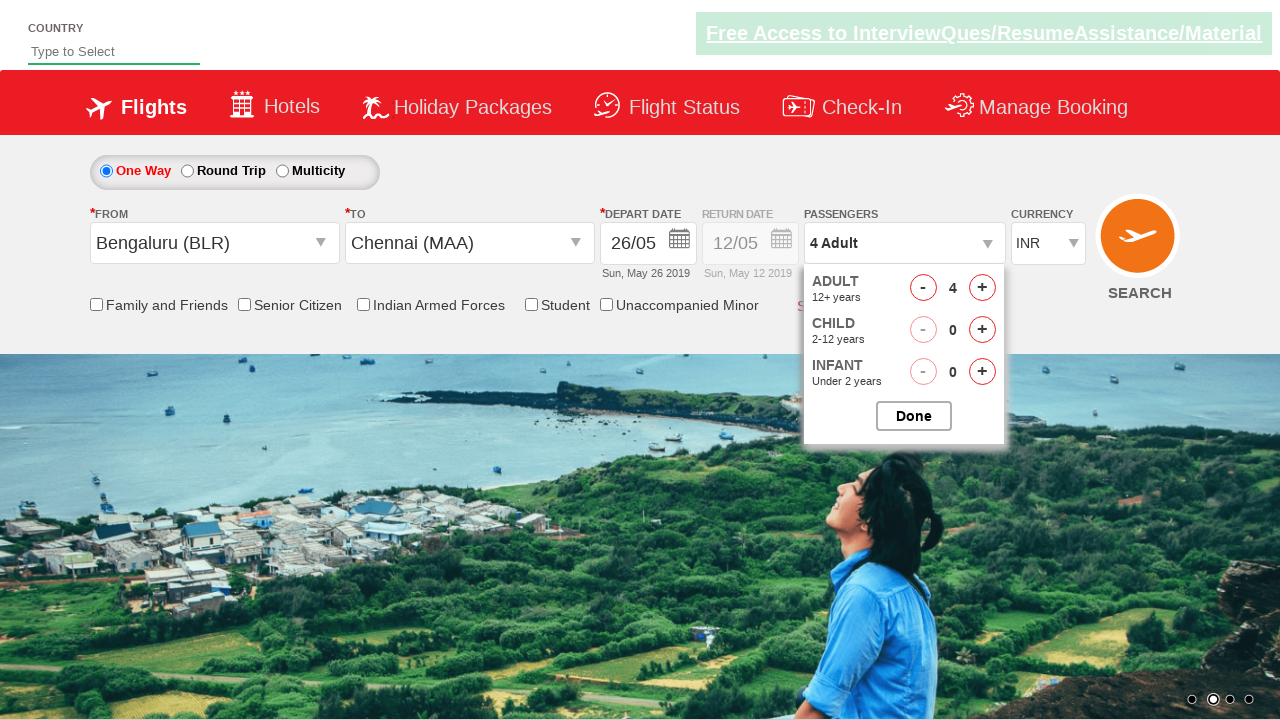

Incremented child passenger count (iteration 1/2) at (982, 330) on #hrefIncChd
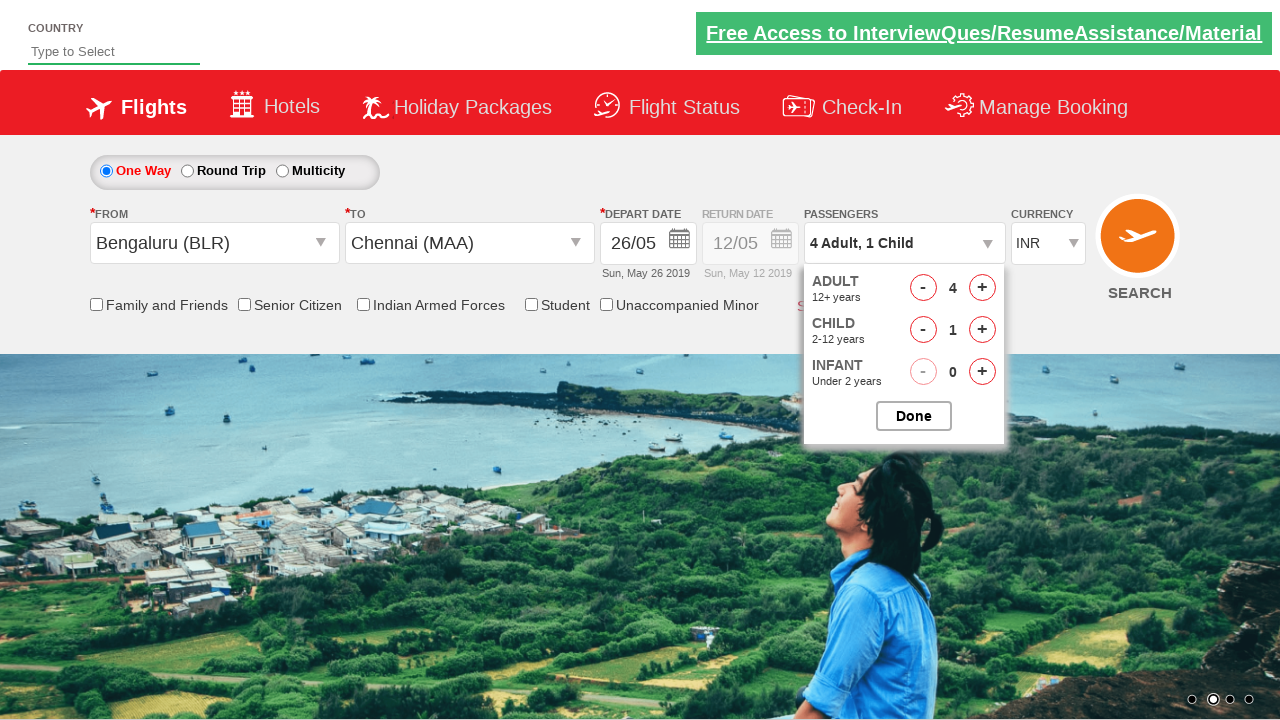

Incremented child passenger count (iteration 2/2) at (982, 330) on #hrefIncChd
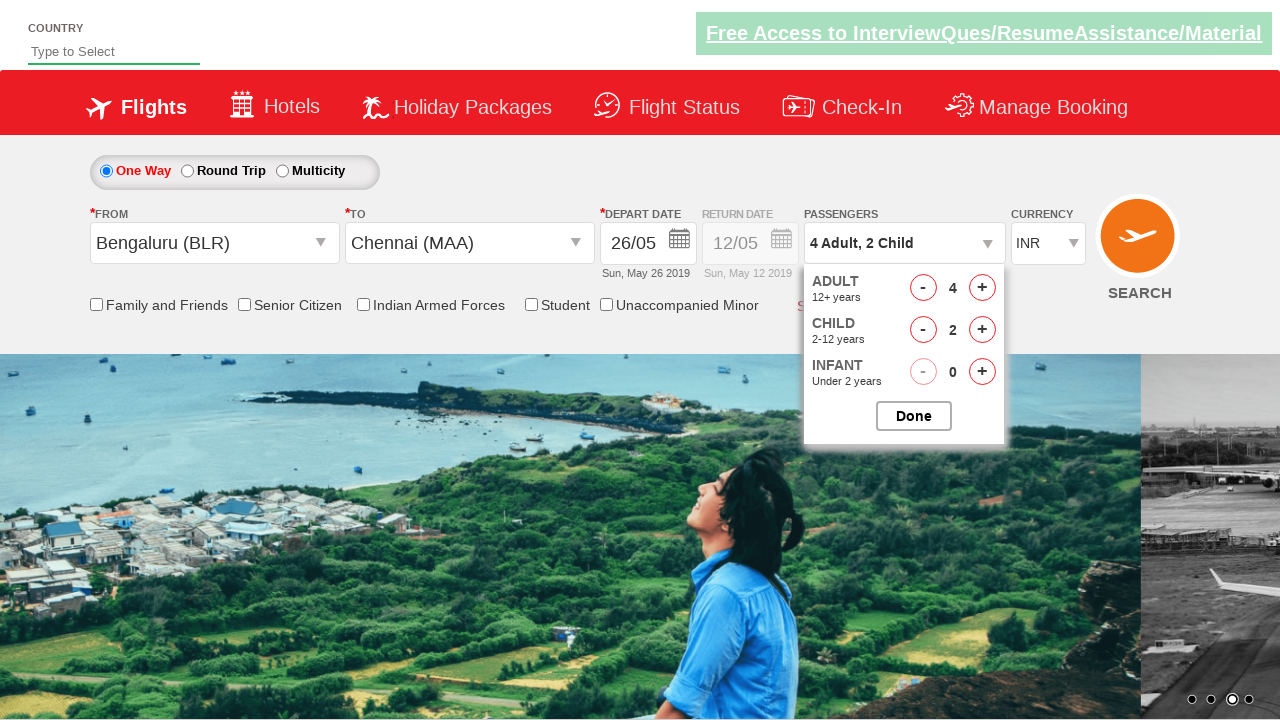

Closed passenger selection popup at (914, 416) on #btnclosepaxoption
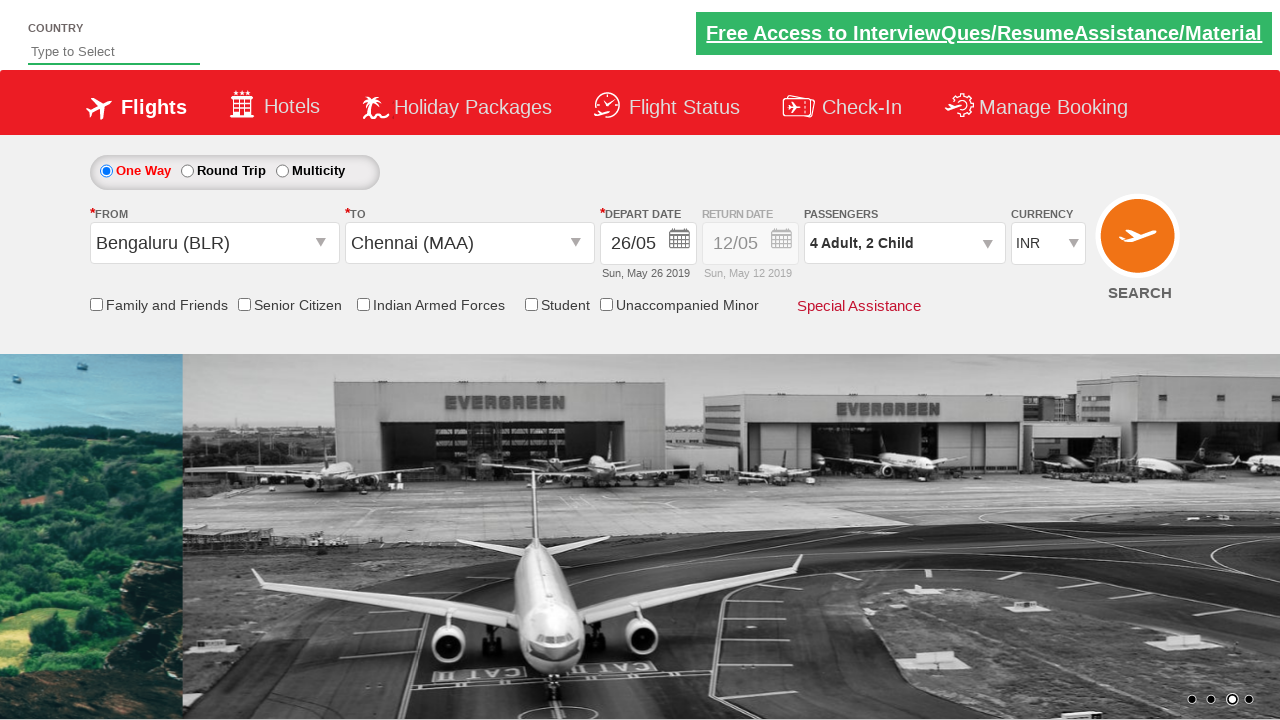

Selected currency from dropdown (index 2) on #ctl00_mainContent_DropDownListCurrency
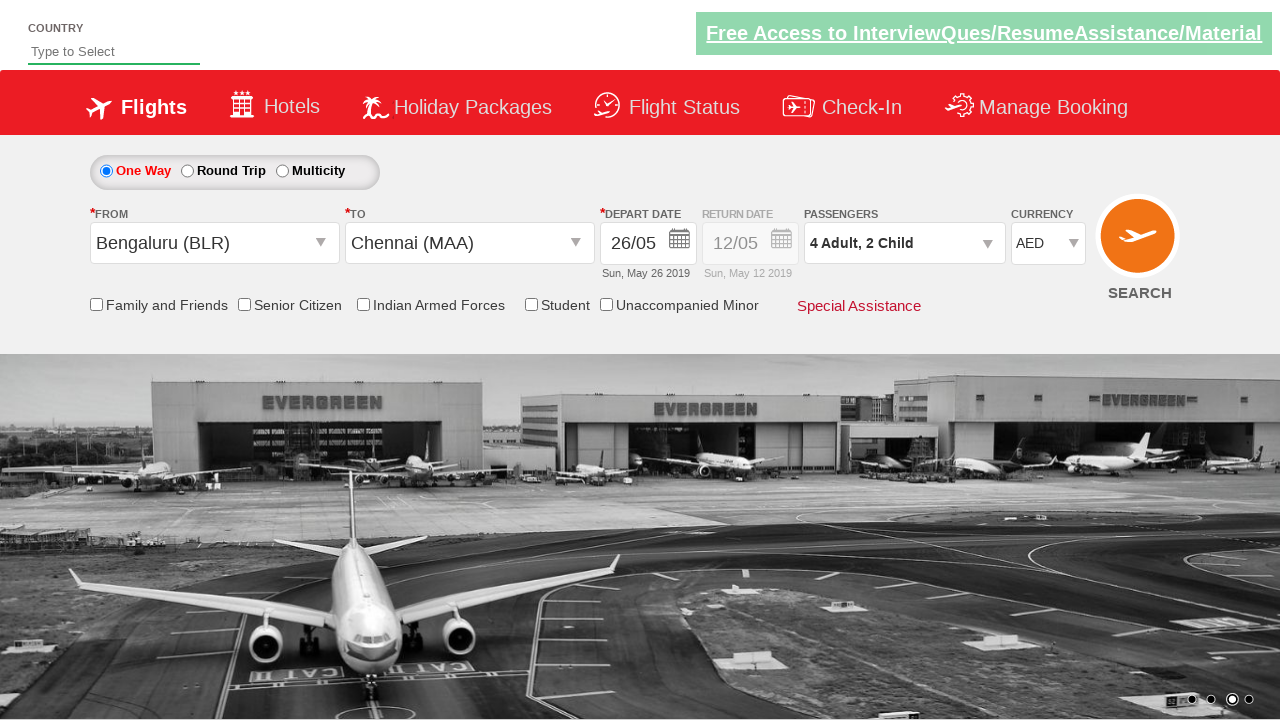

Clicked search flights button at (1140, 245) on #ctl00_mainContent_btn_FindFlights
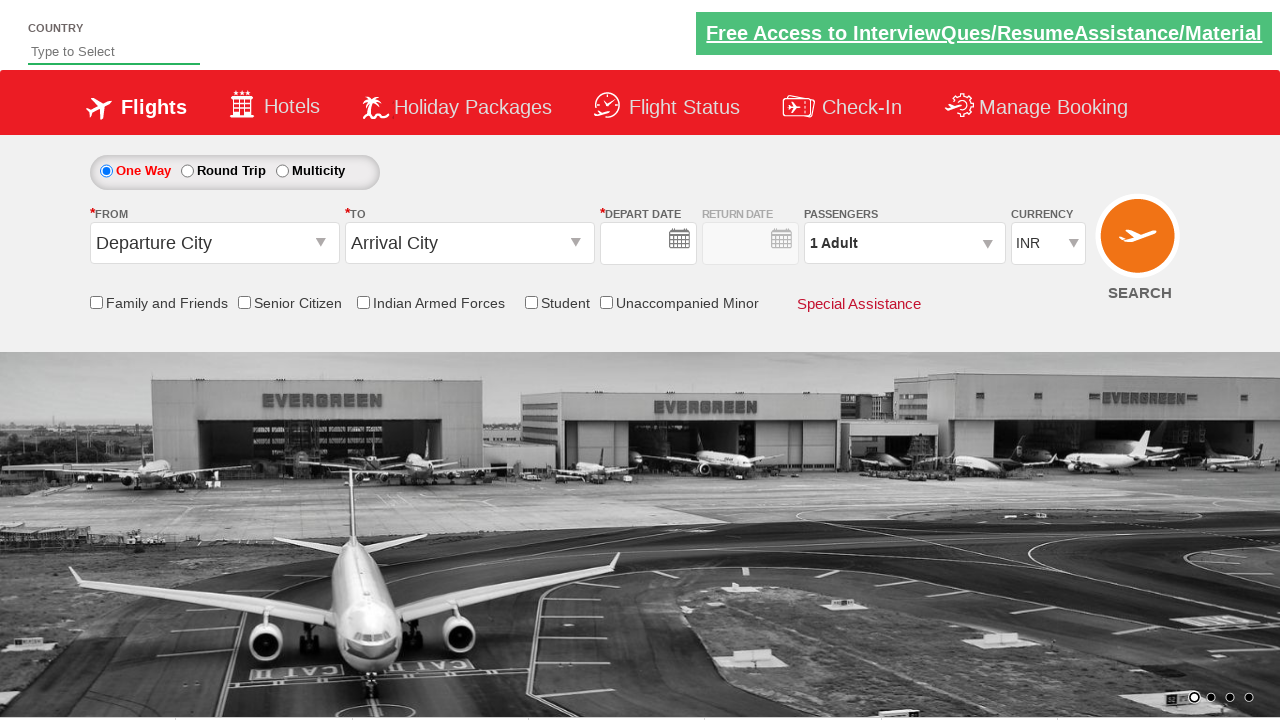

Waited for flight search results to load
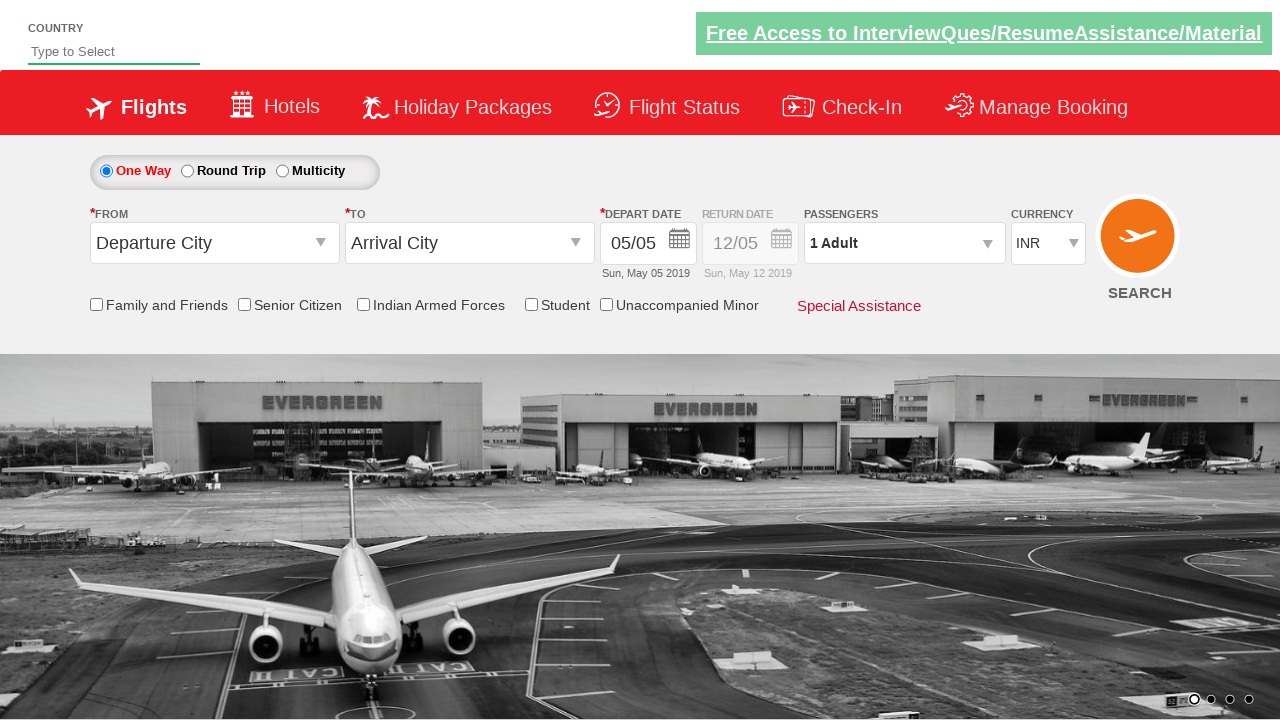

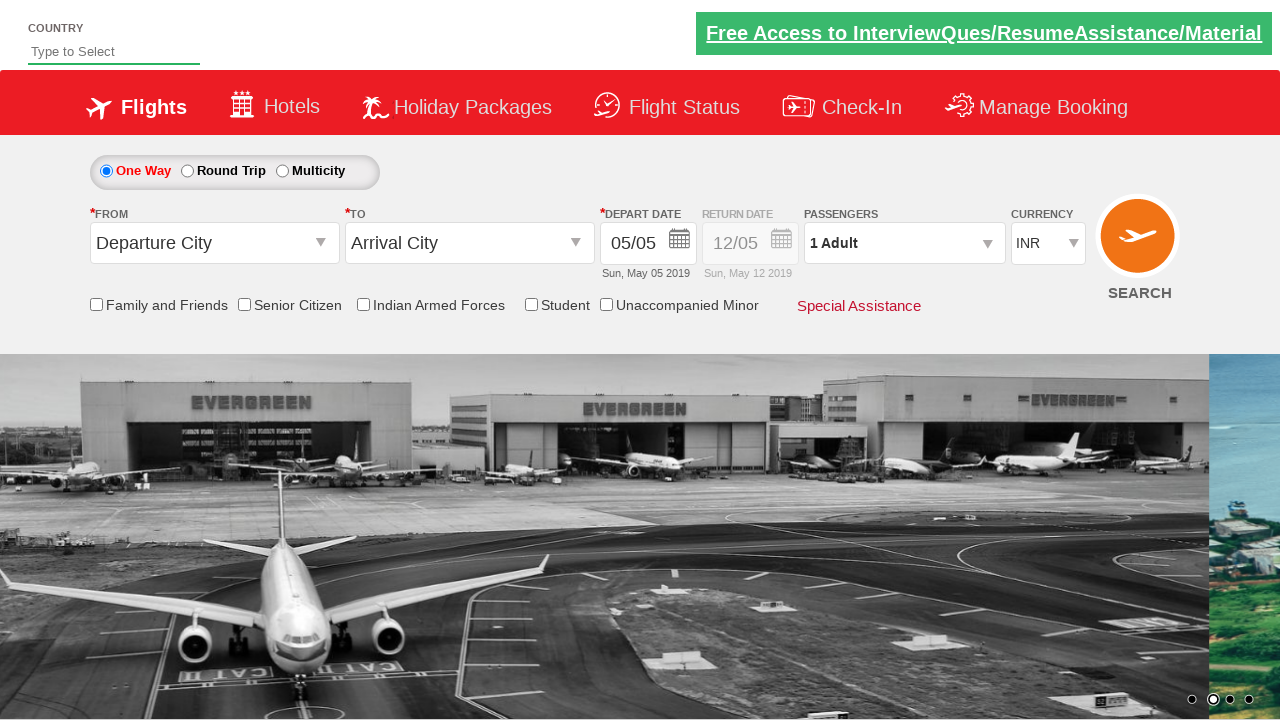